Waits for a price to reach $100, clicks a button to reveal a math problem, solves it, and submits the answer

Starting URL: http://suninjuly.github.io/explicit_wait2.html

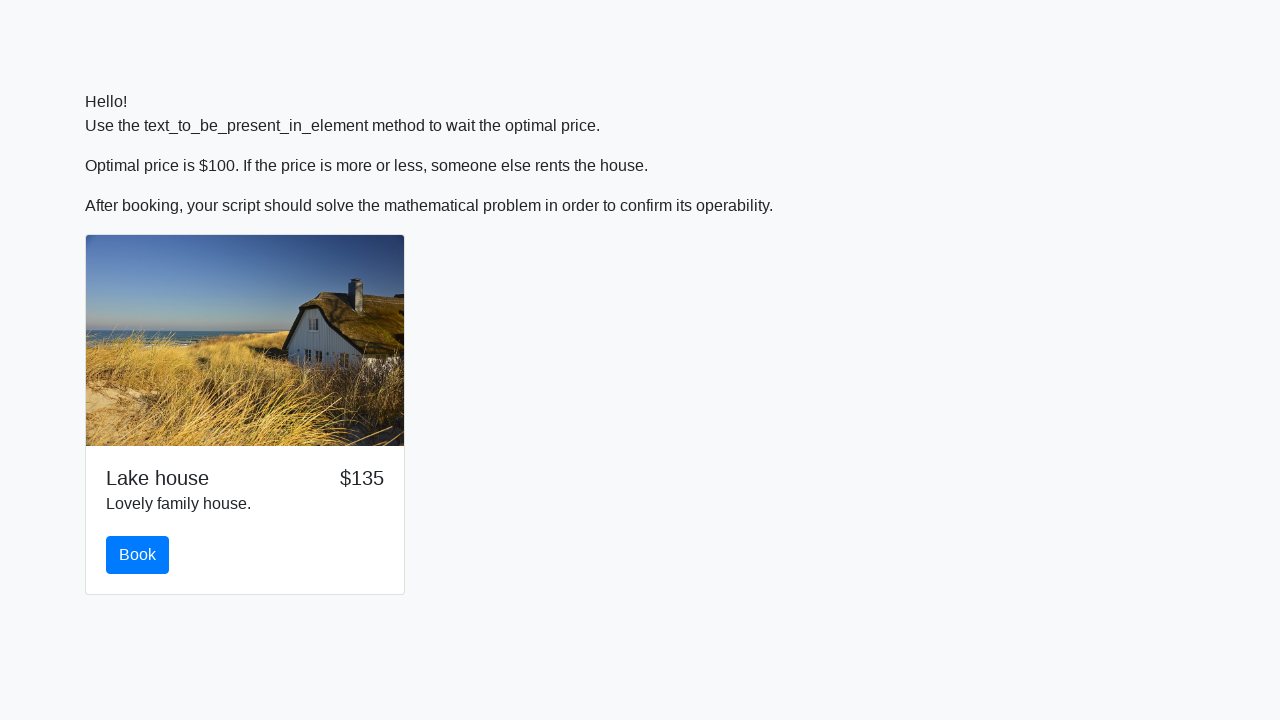

Waited for price to reach $100
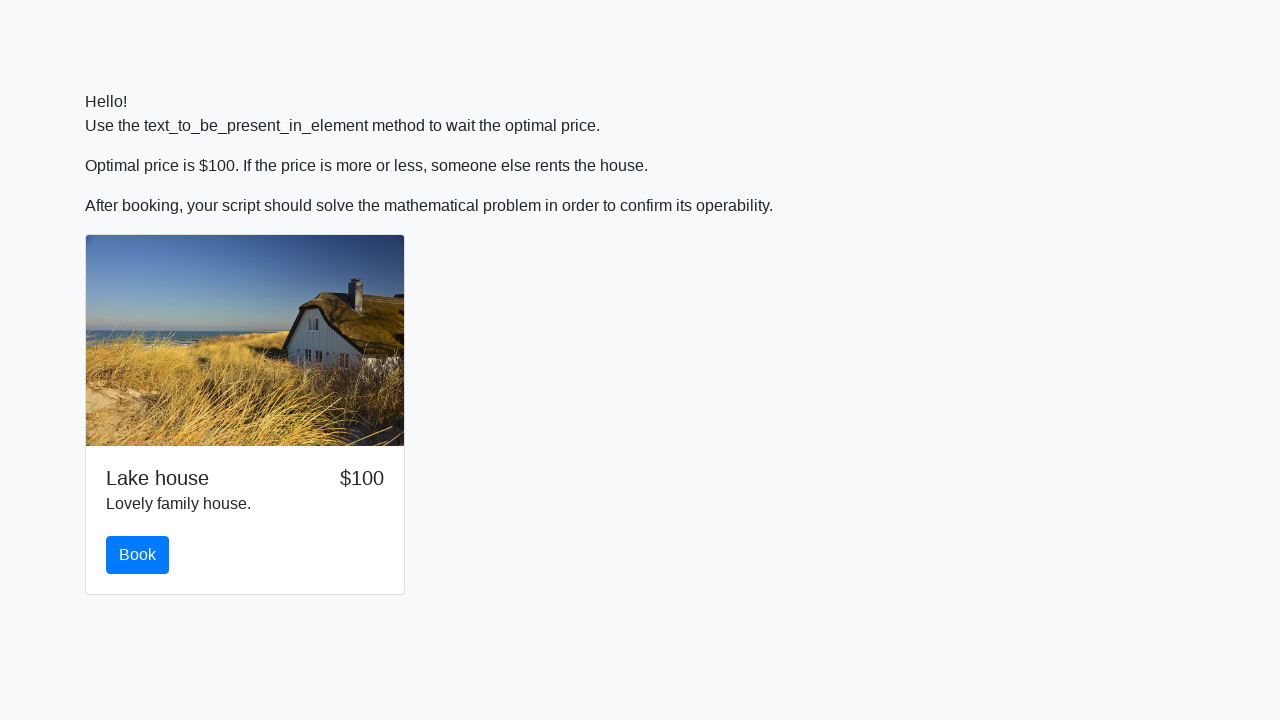

Clicked button to reveal math problem at (138, 555) on .btn
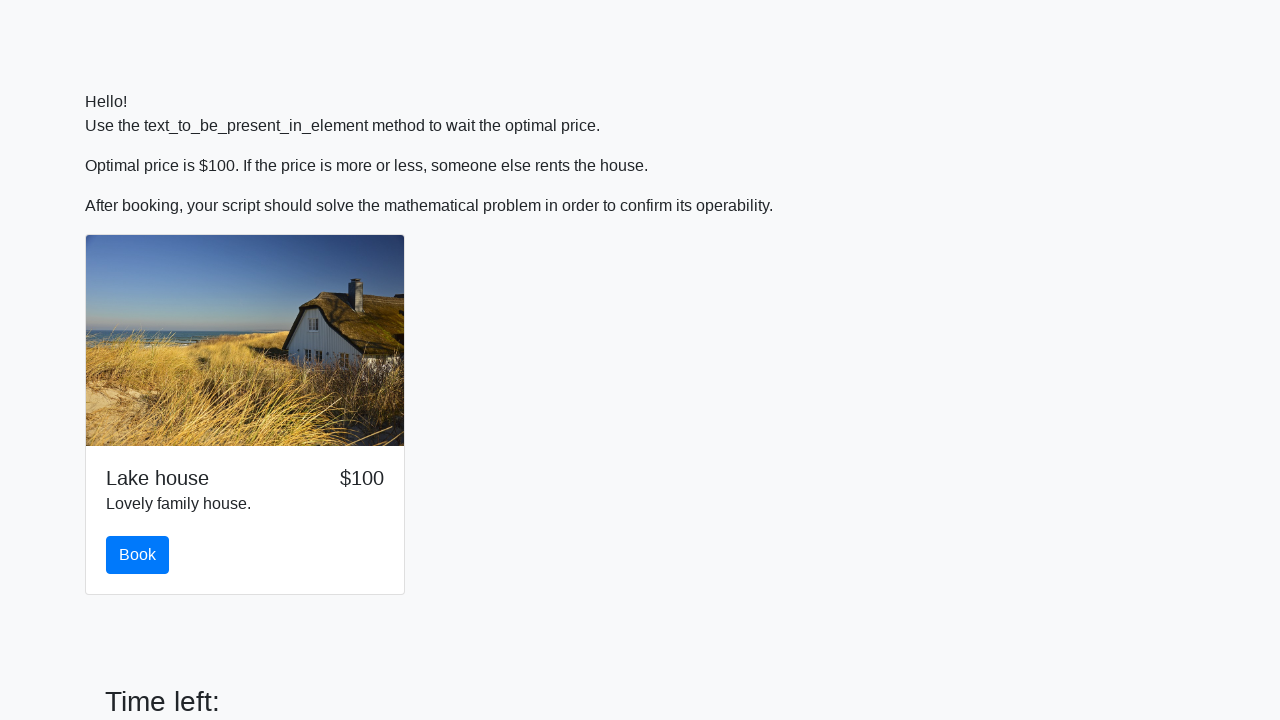

Retrieved input value: 415
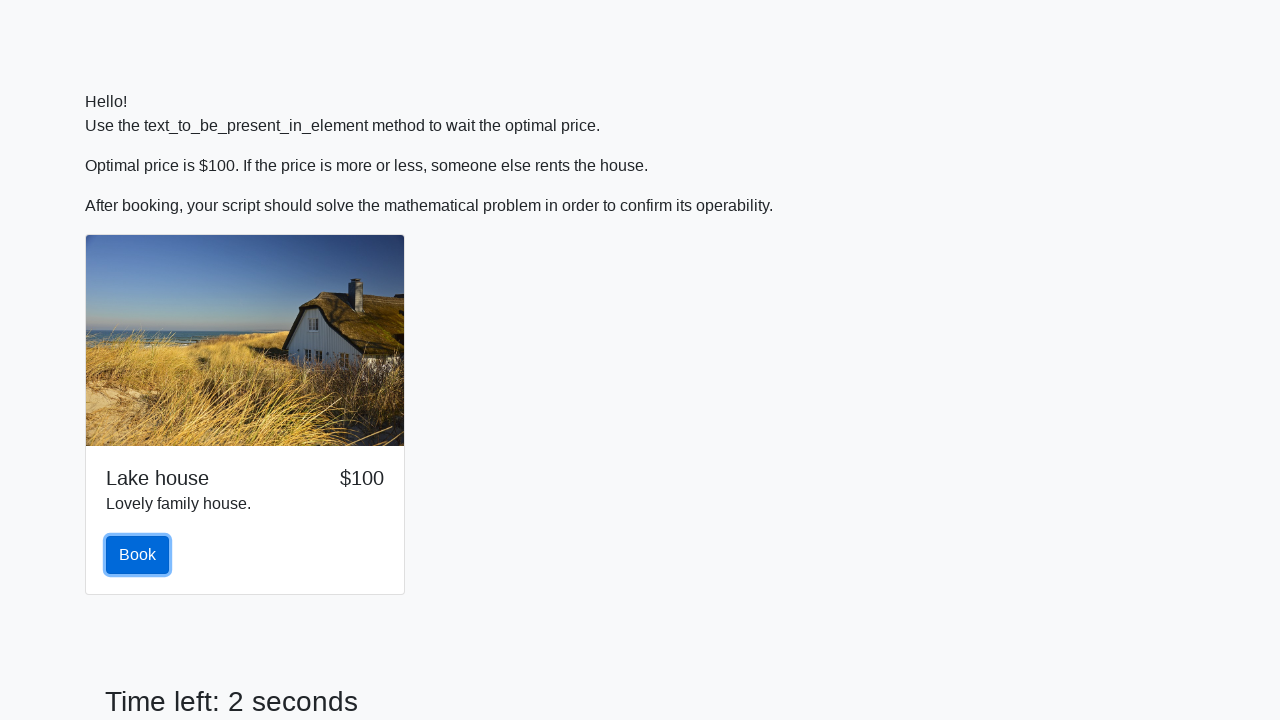

Calculated answer using math formula: 1.2969362244732856
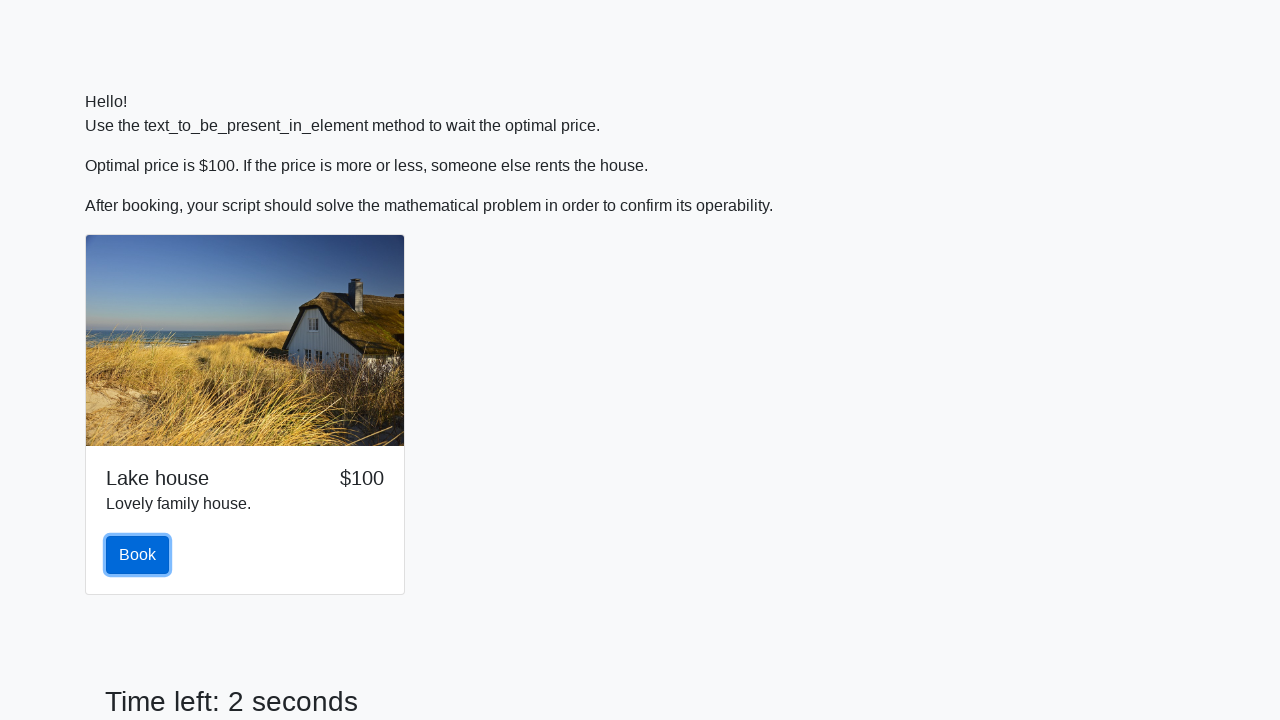

Filled answer field with calculated value on #answer
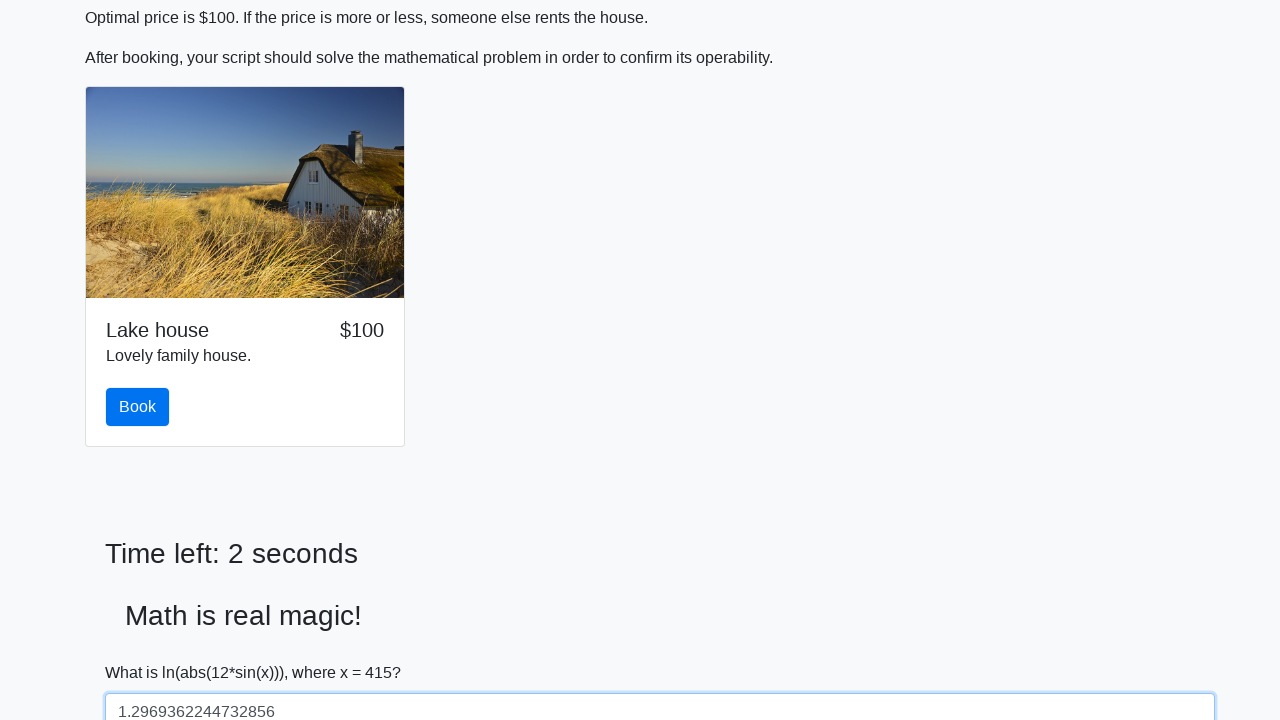

Clicked solve button to submit answer at (143, 651) on #solve
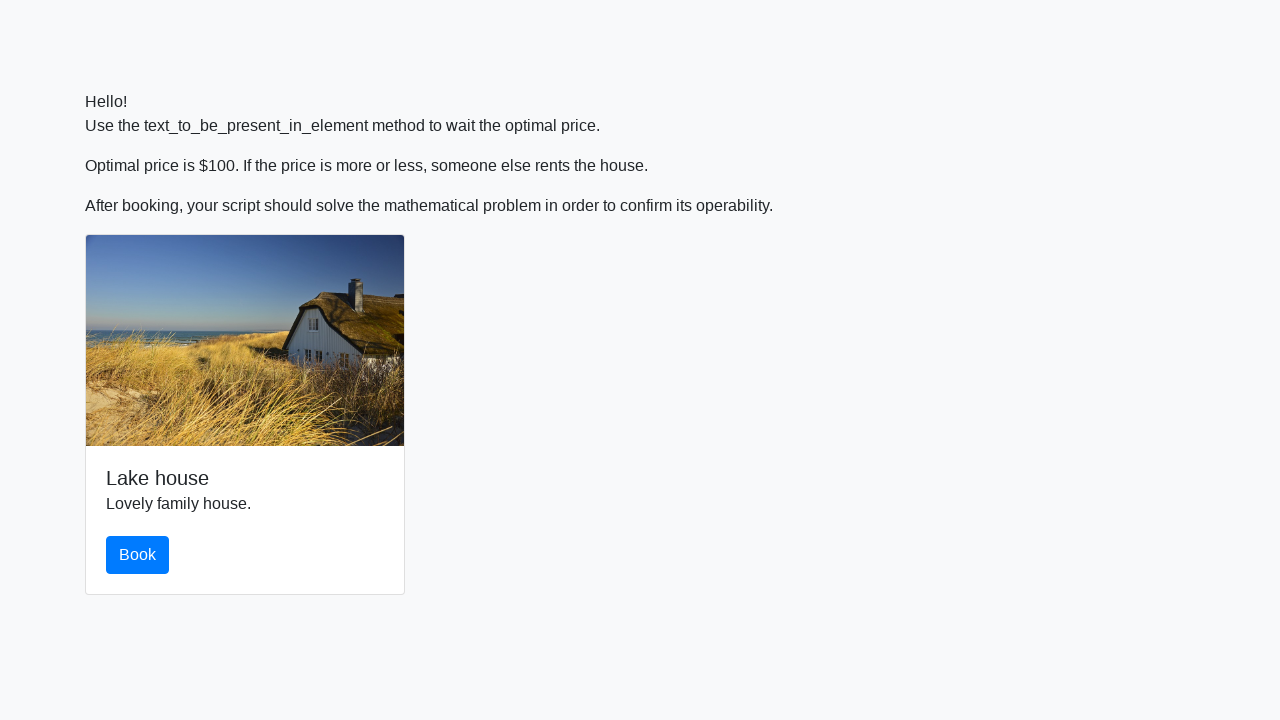

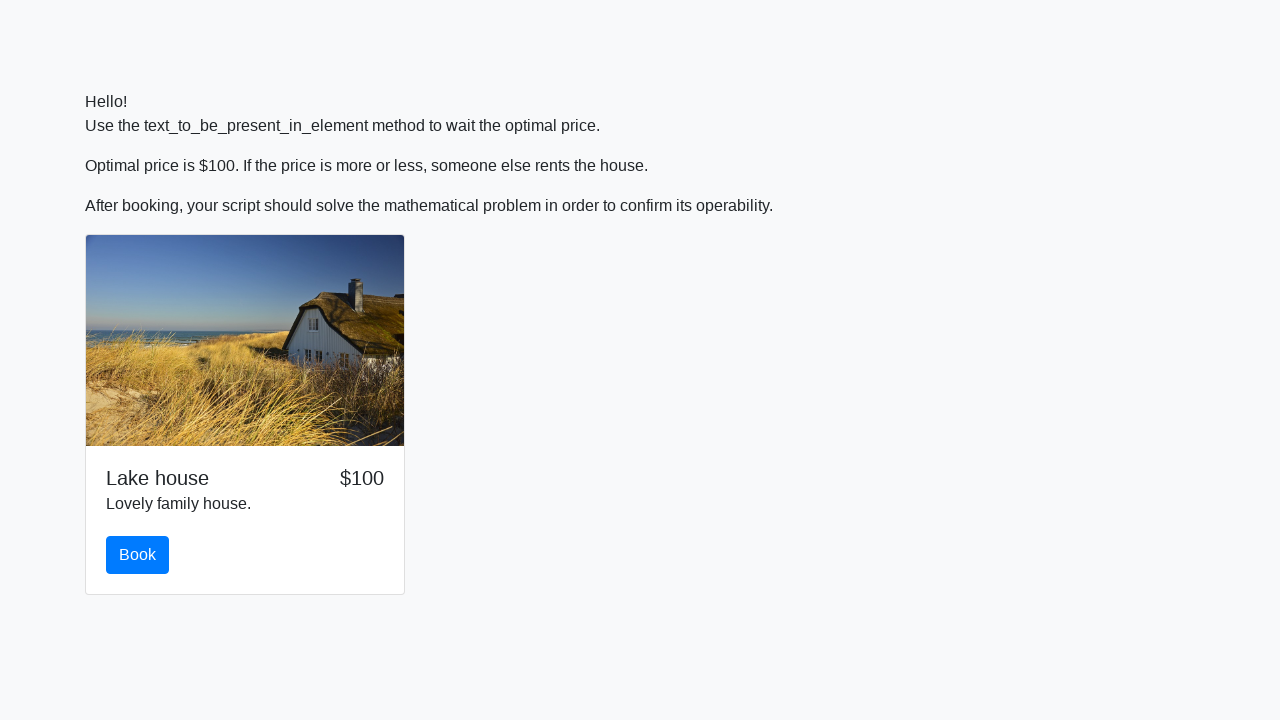